Tests dynamic loading functionality by clicking a start button, waiting for content to load, and verifying the finish message displays "Hello World!"

Starting URL: https://the-internet.herokuapp.com/dynamic_loading/2

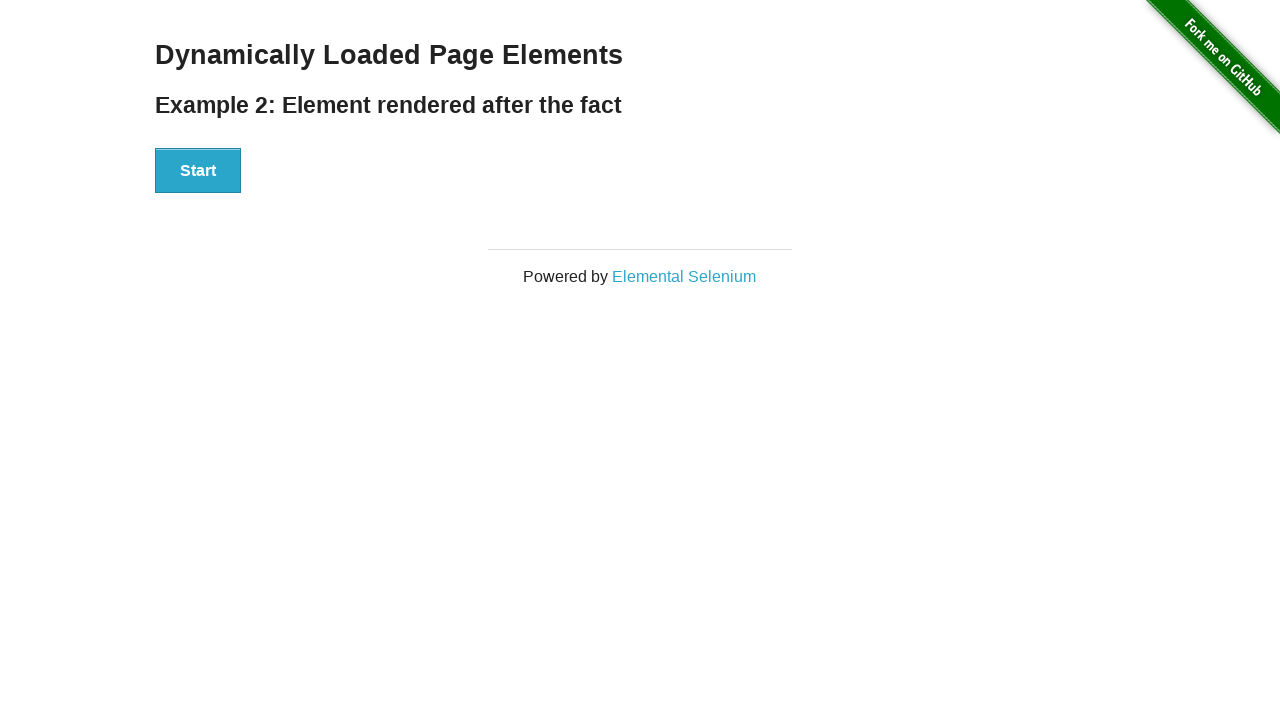

Clicked the start button to initiate dynamic loading at (198, 171) on #start button
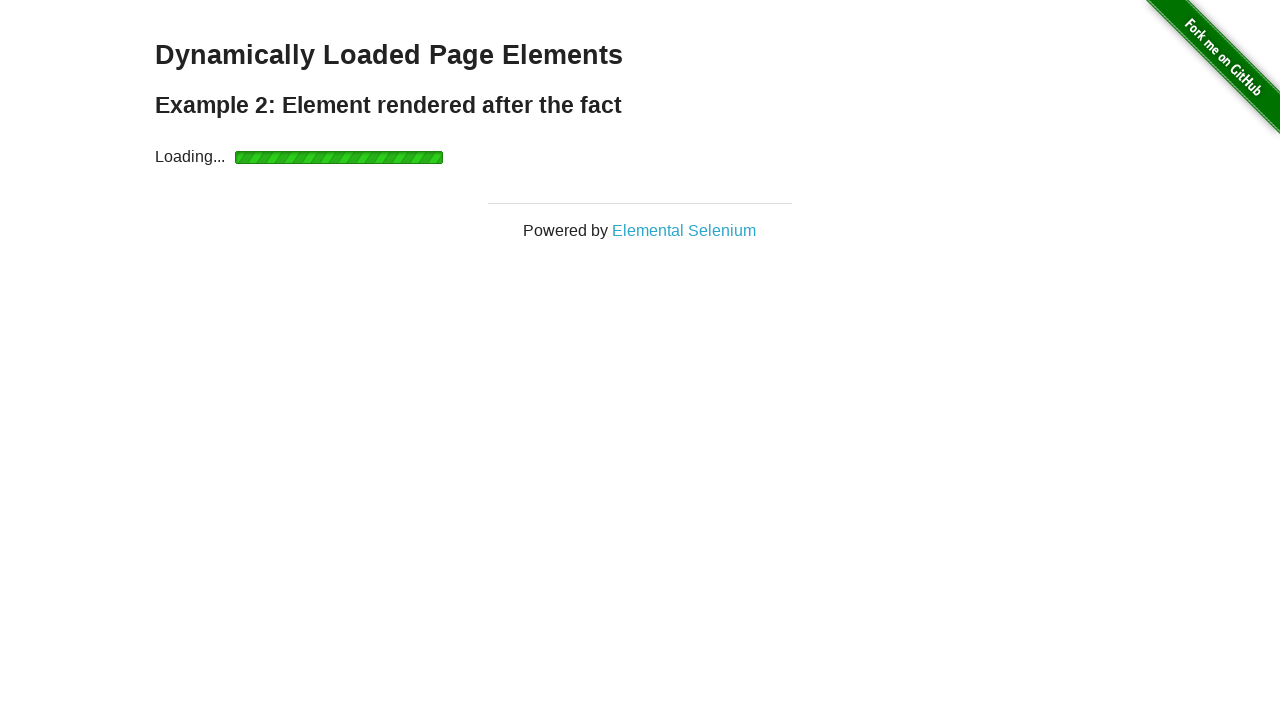

Waited for finish element to become visible after dynamic loading
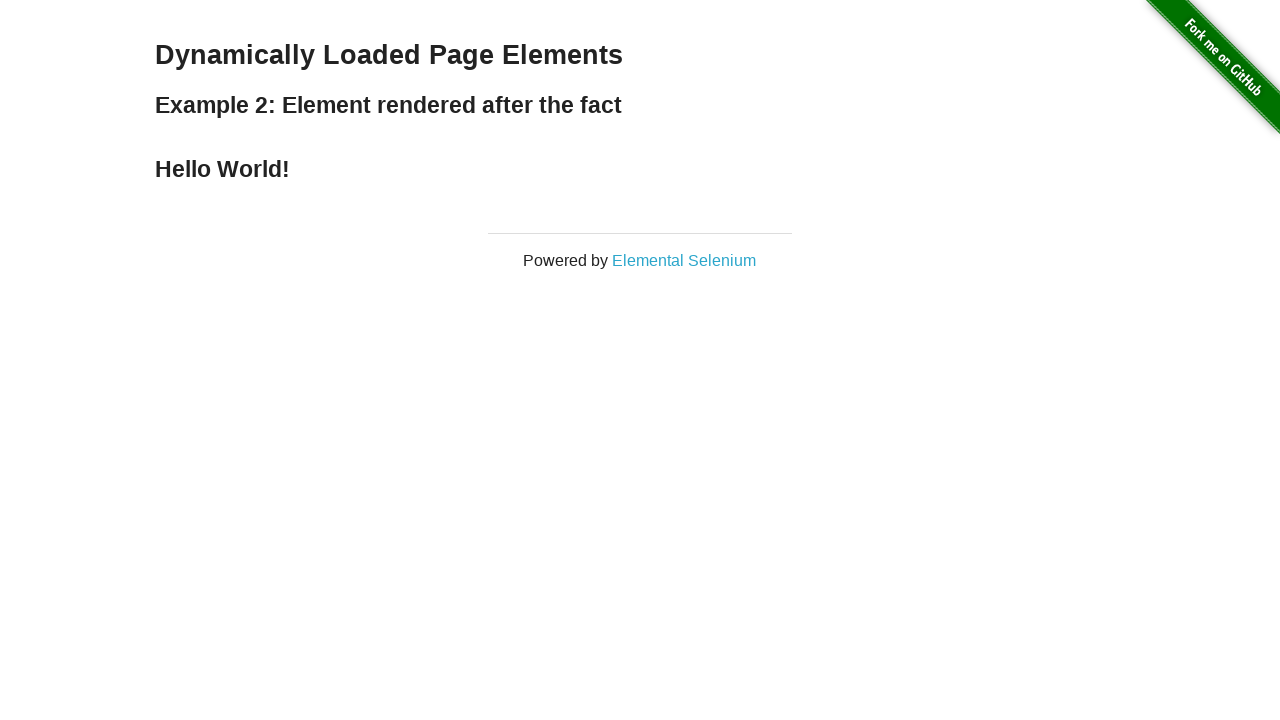

Retrieved text content from finish element
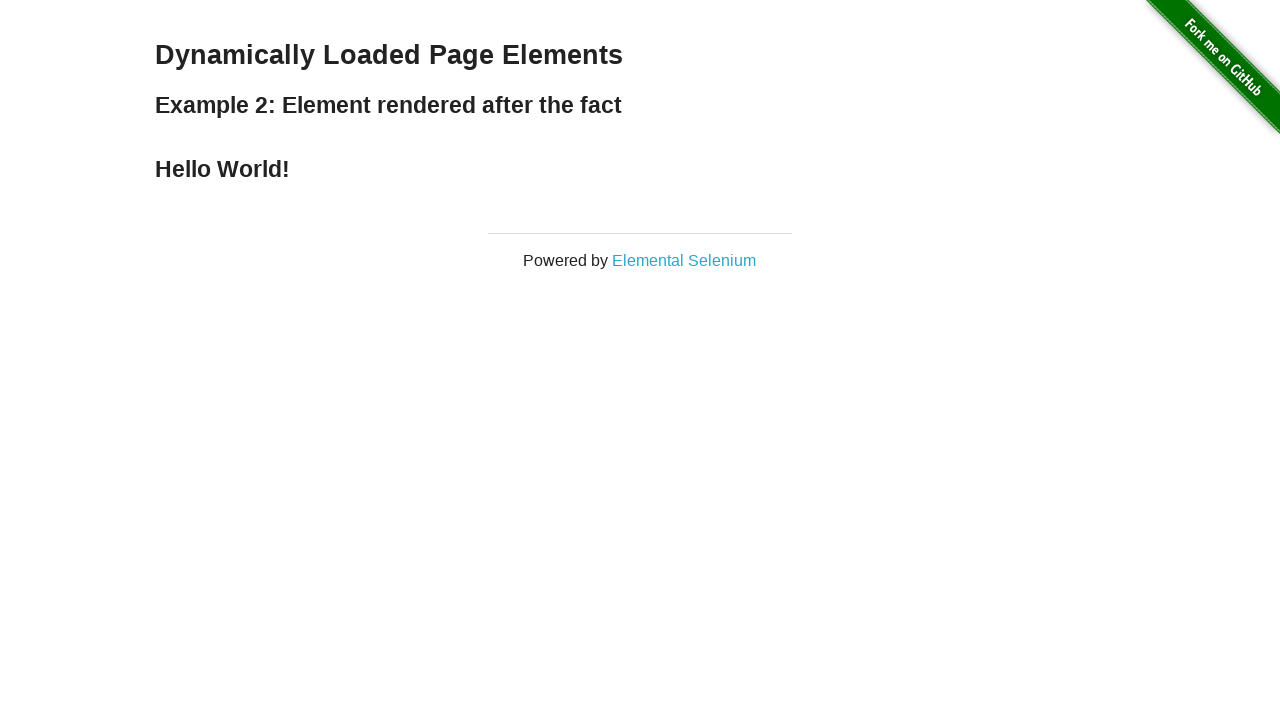

Verified finish message displays 'Hello World!'
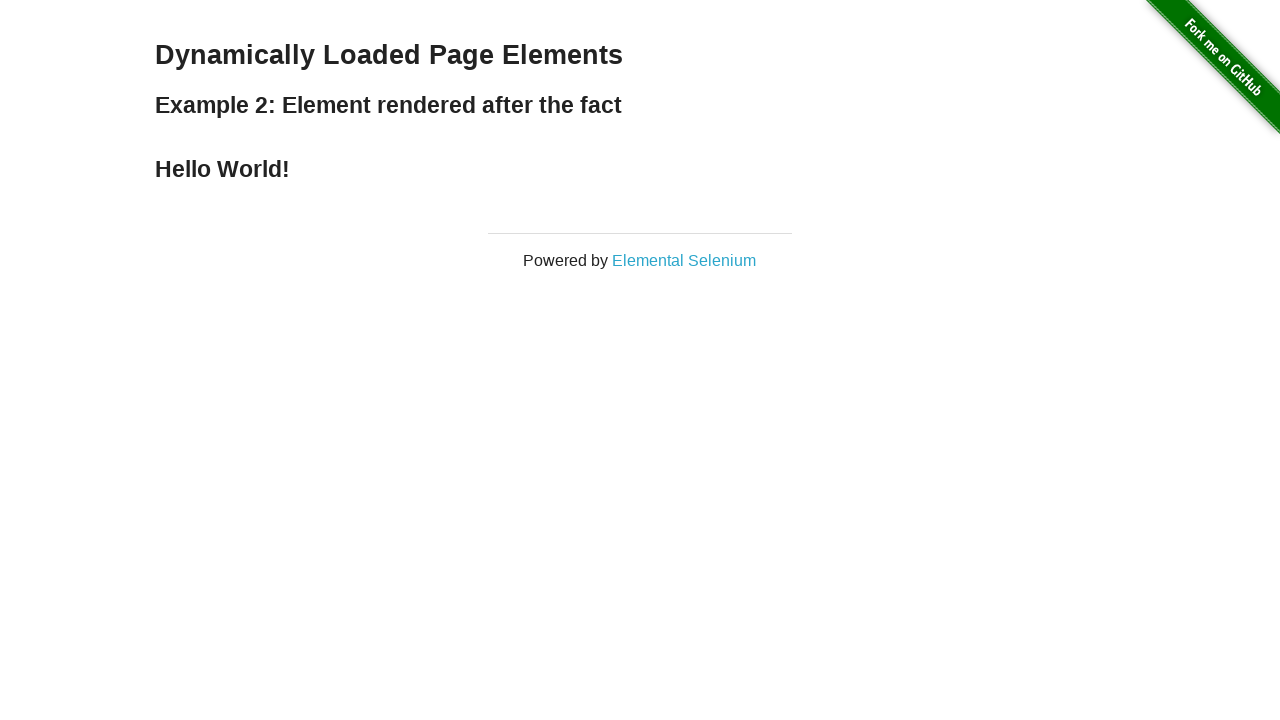

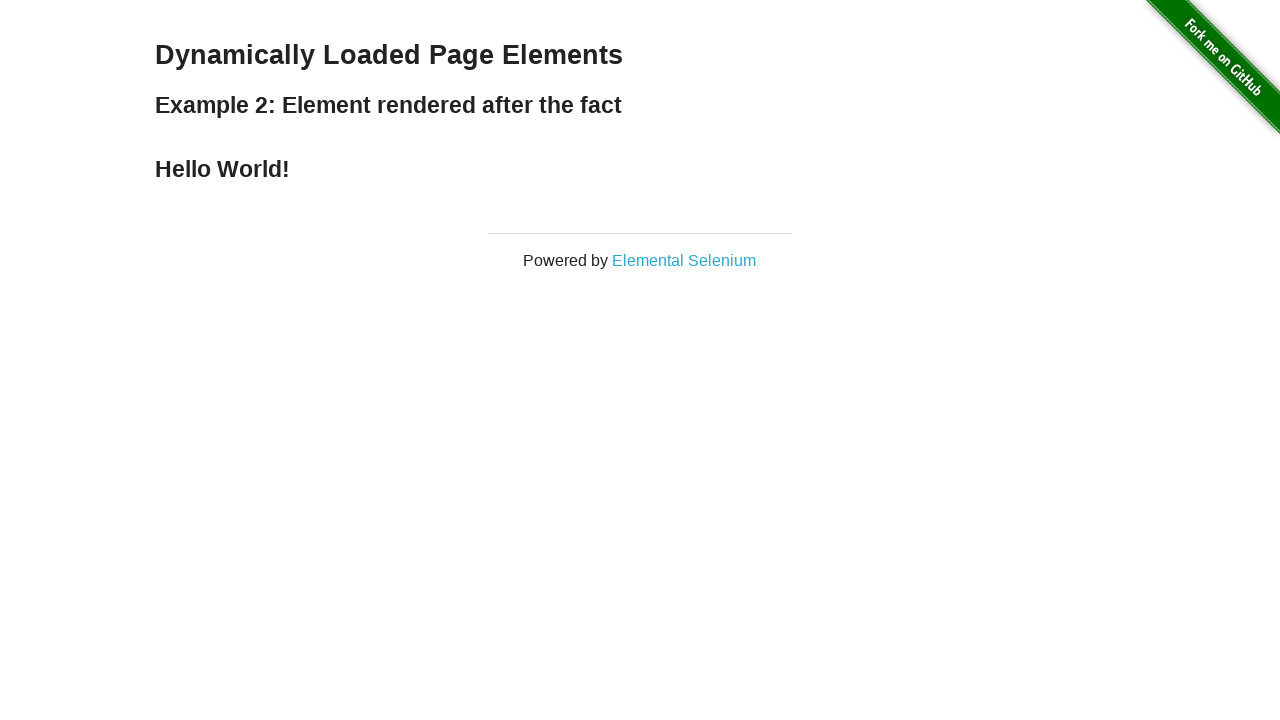